Tests web table interaction by finding a player element, clicking a checkbox positioned to its left using relative positioning, and verifying that table data elements exist to the right of the player.

Starting URL: https://selectorshub.com/xpath-practice-page/

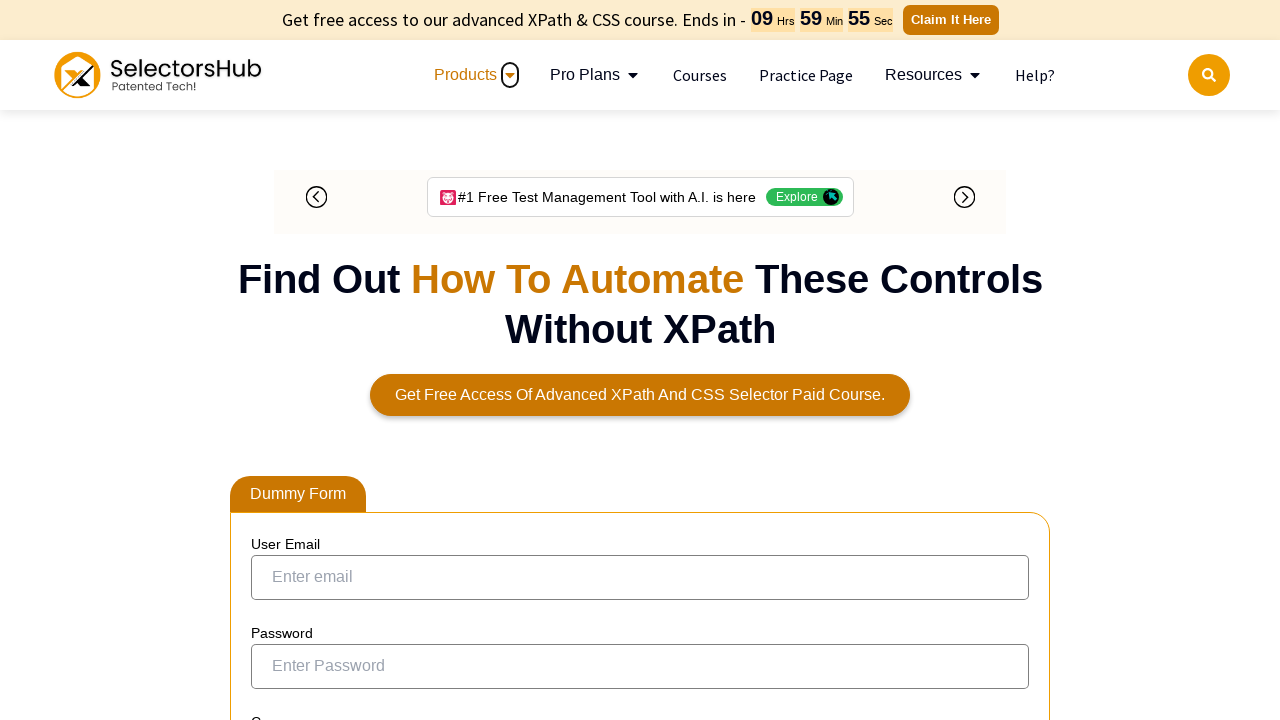

Waited for Joe.Root player element to load
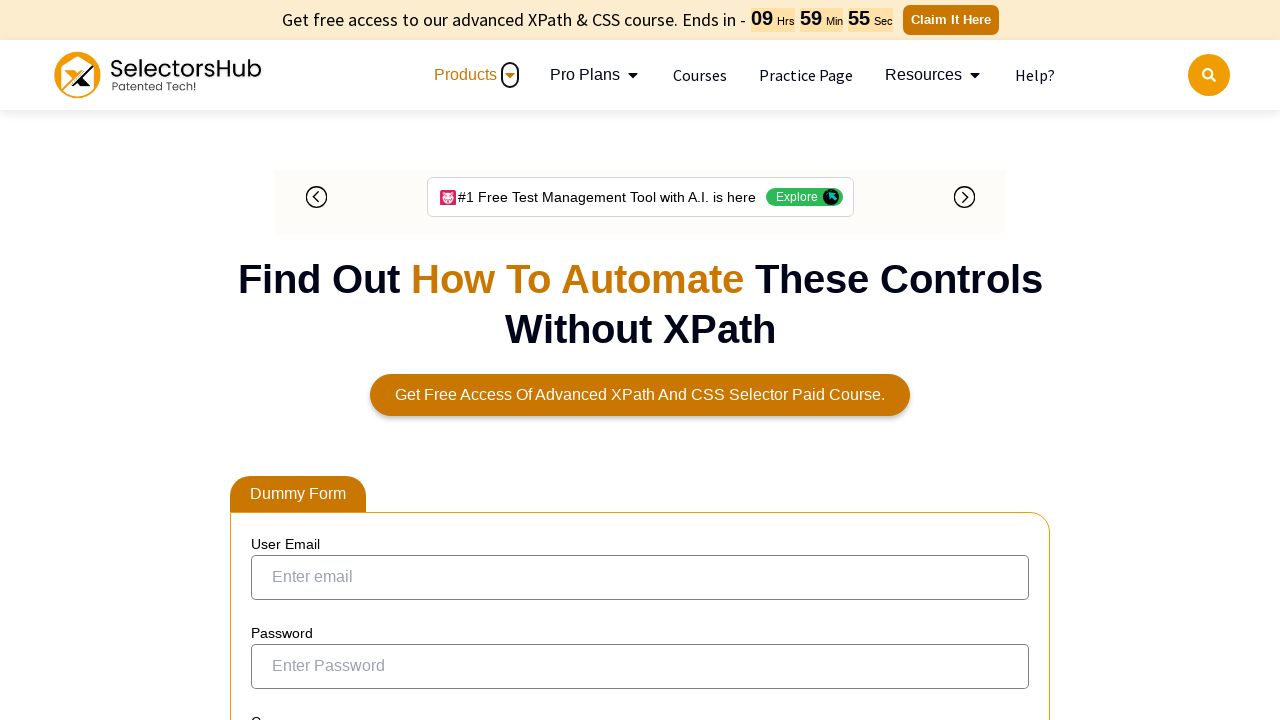

Located Joe.Root player element
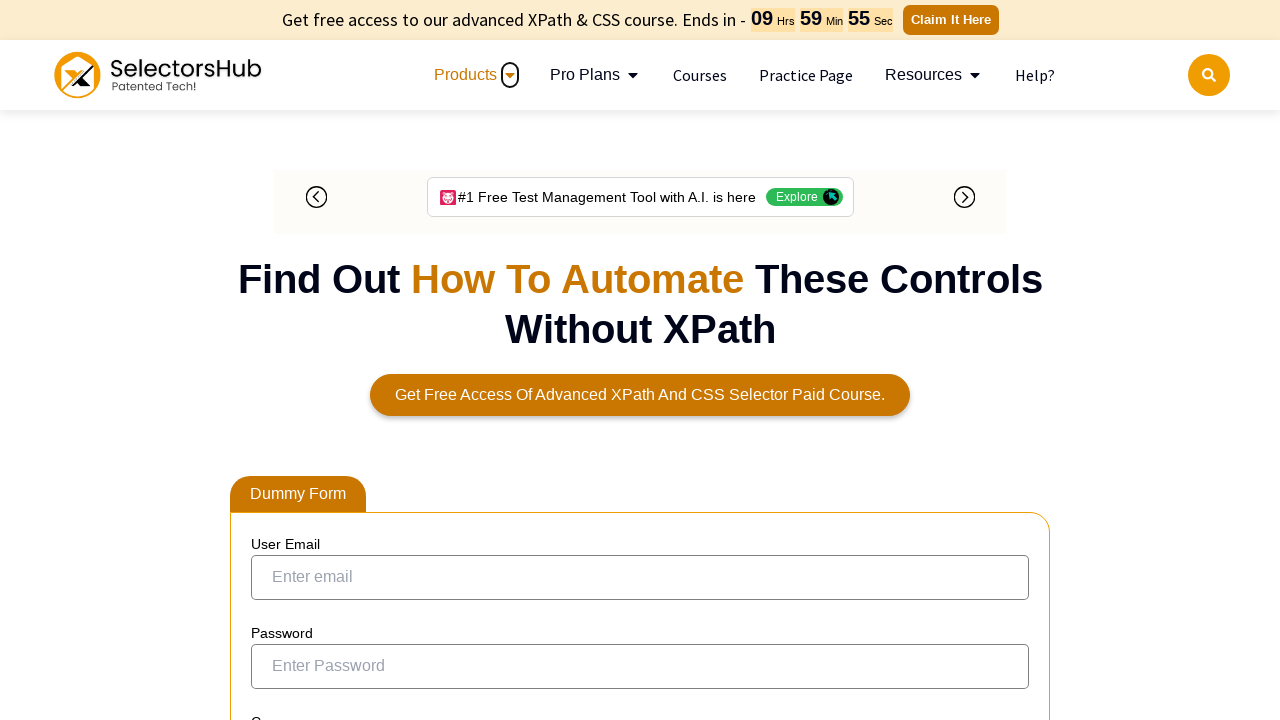

Retrieved bounding box of player element
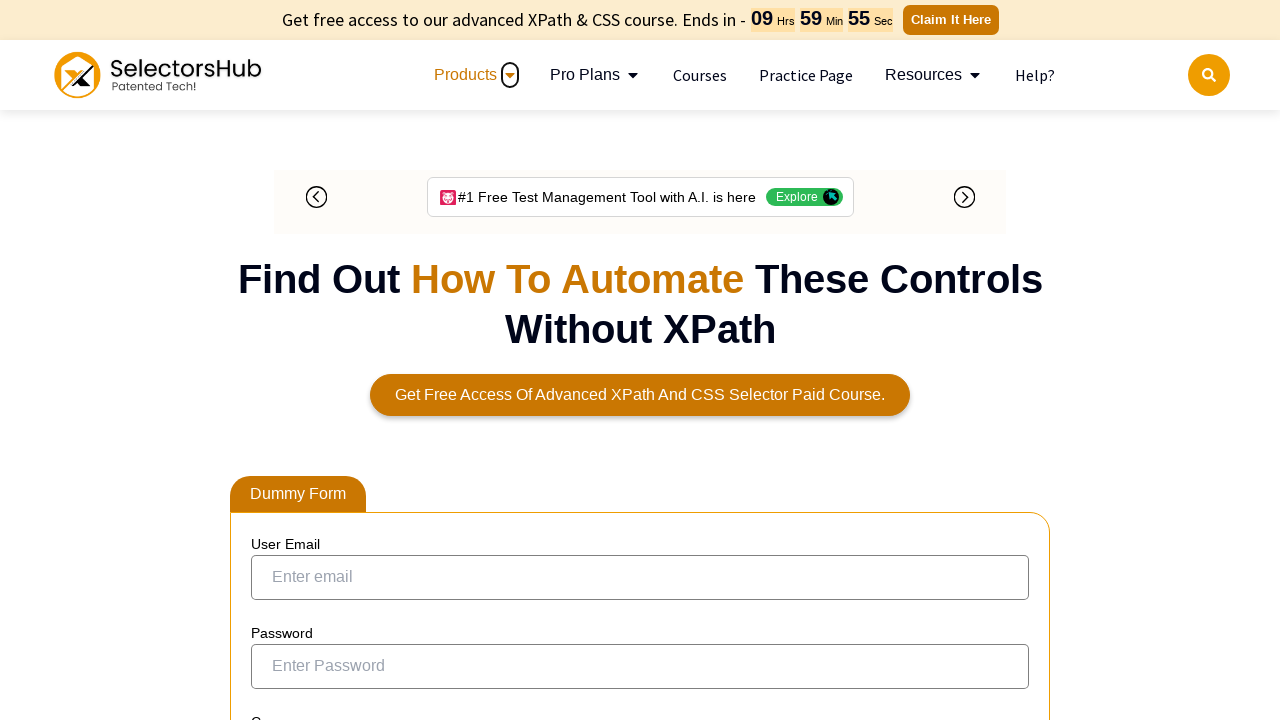

Clicked checkbox positioned to the left of Joe.Root using relative locator at (274, 353) on xpath=//a[text()='Joe.Root']/ancestor::tr//input[@type='checkbox']
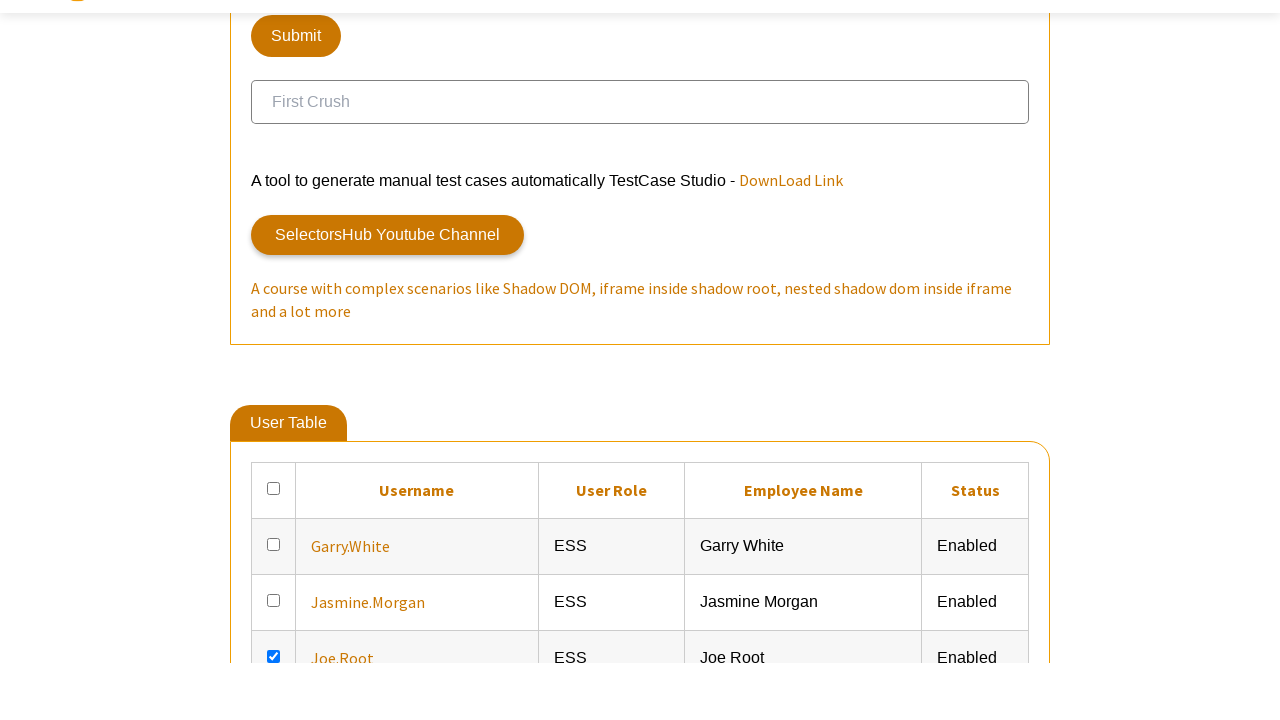

Verified table data elements exist in the results table
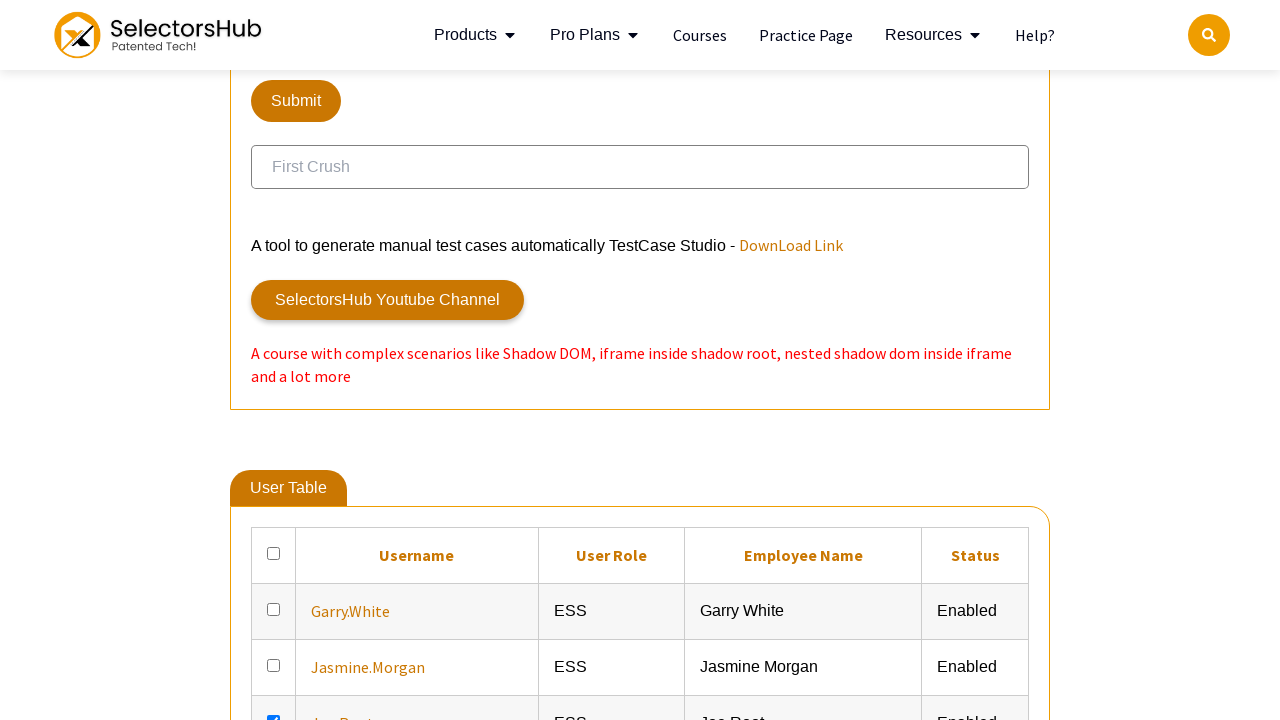

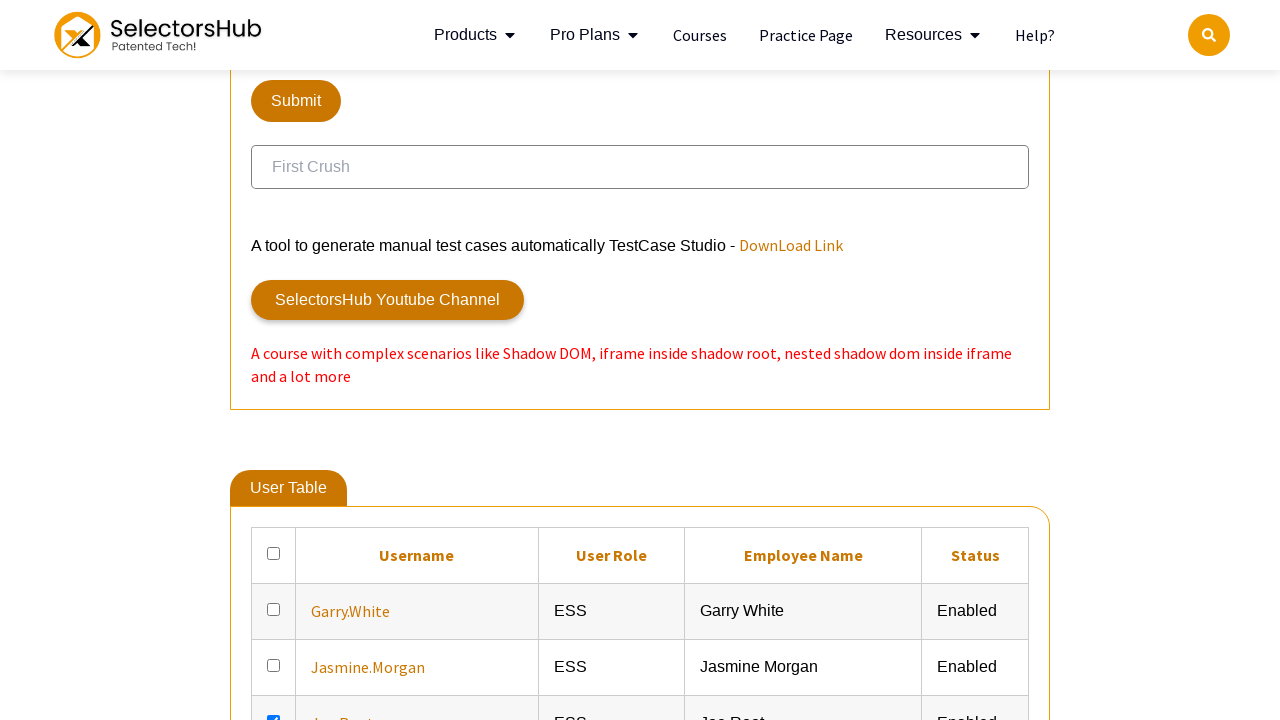